Tests the add/remove elements functionality by adding two elements, deleting one, and verifying that one element remains

Starting URL: https://the-internet.herokuapp.com/

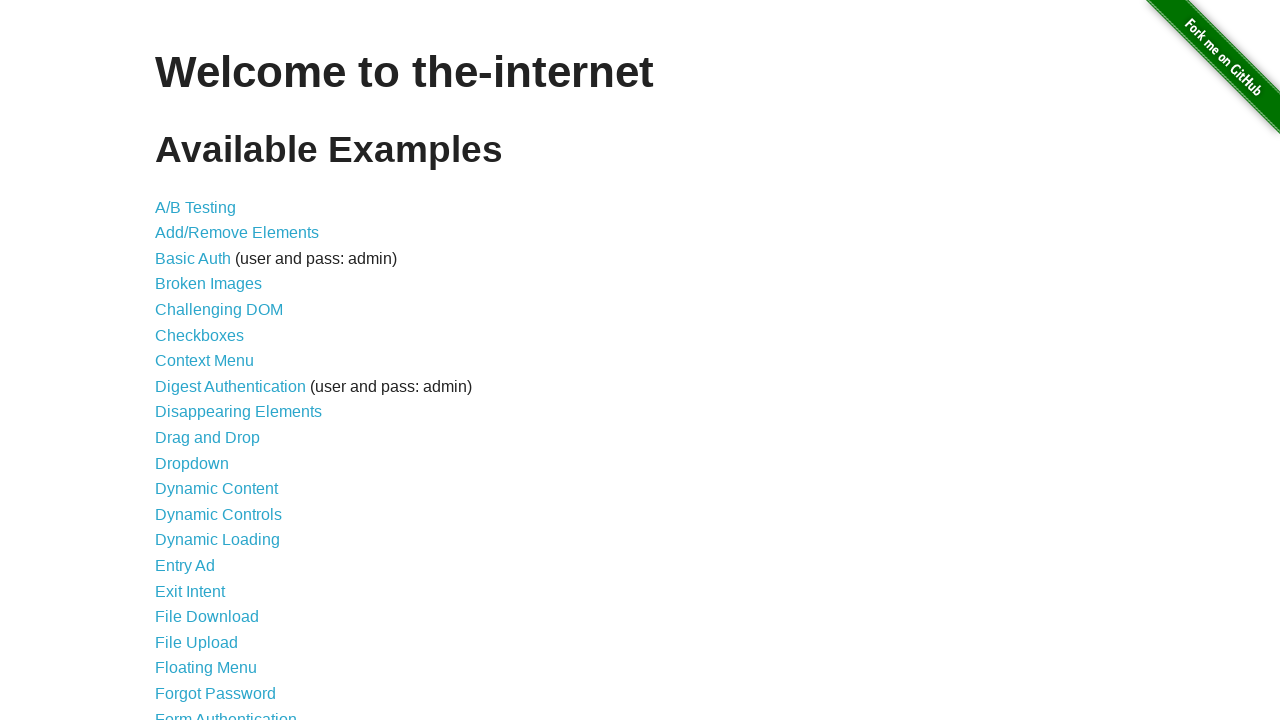

Clicked on Add/Remove Elements link at (237, 233) on xpath=//a[text()='Add/Remove Elements']
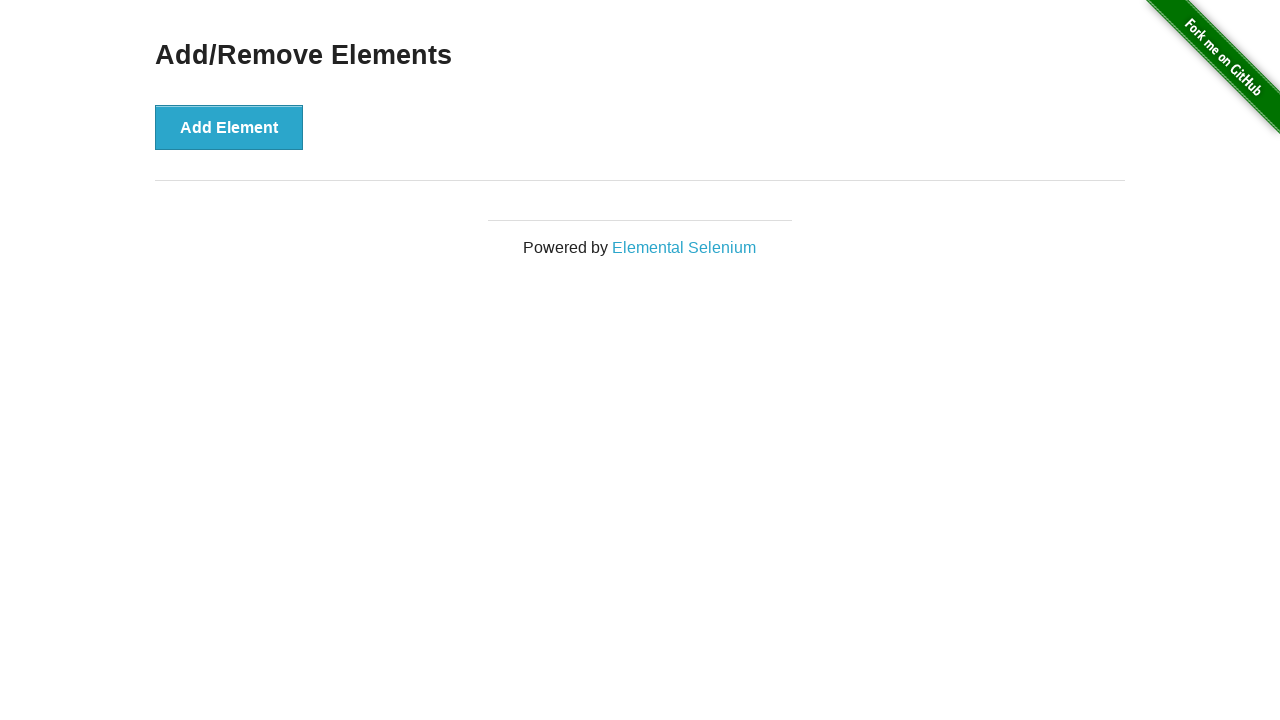

Clicked Add Element button (first time) at (229, 127) on xpath=//button[text()='Add Element']
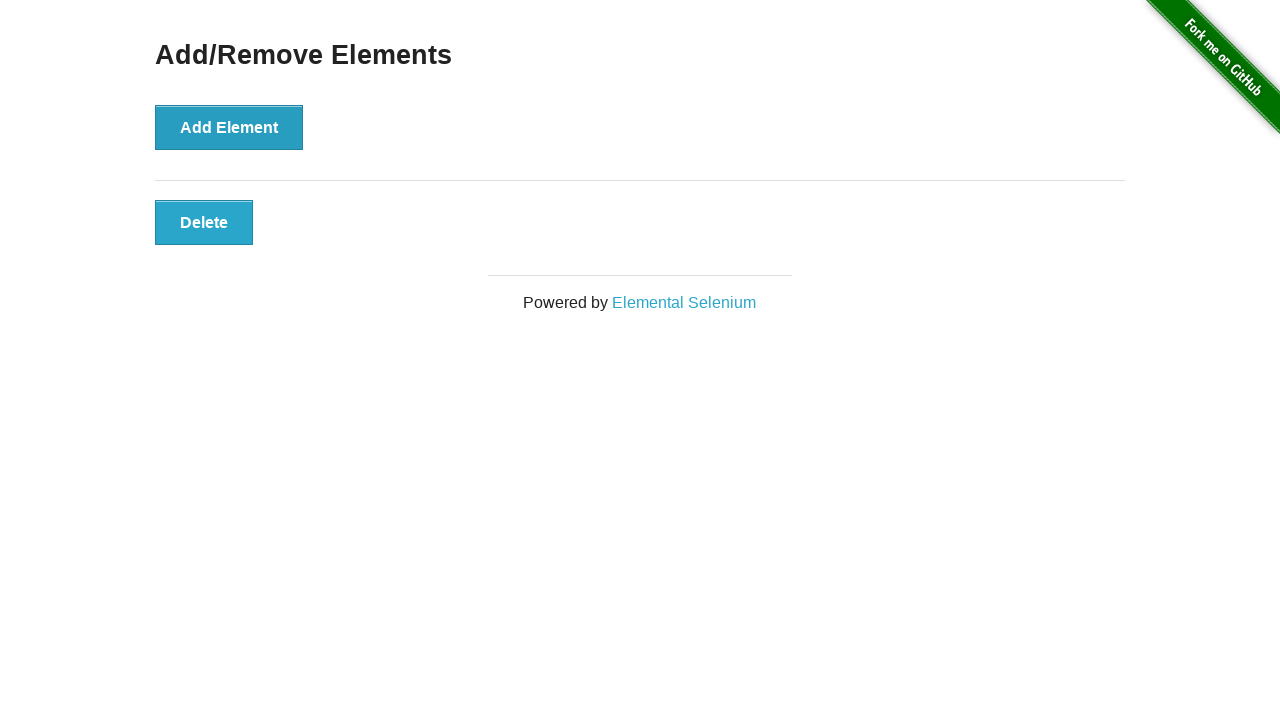

Clicked Add Element button (second time) at (229, 127) on xpath=//button[text()='Add Element']
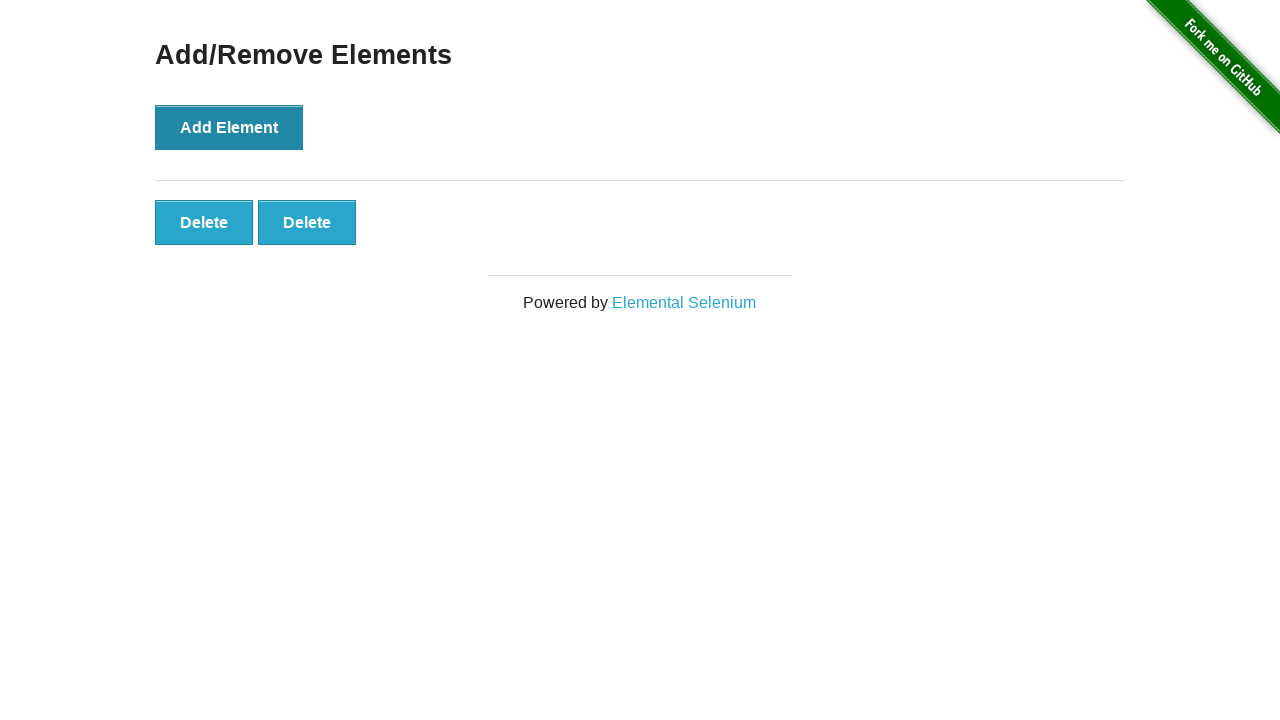

Clicked Delete button to remove second element at (307, 222) on xpath=//button[text()='Delete'][2]
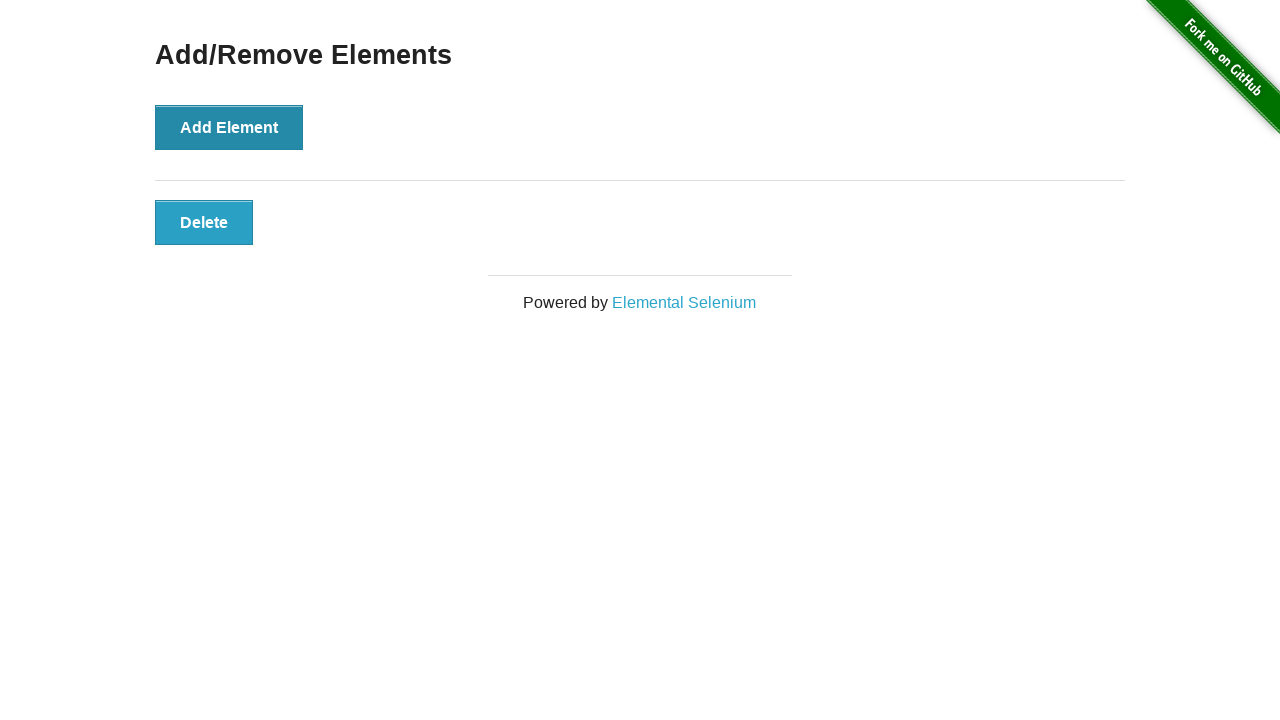

Verified that exactly one Delete button remains
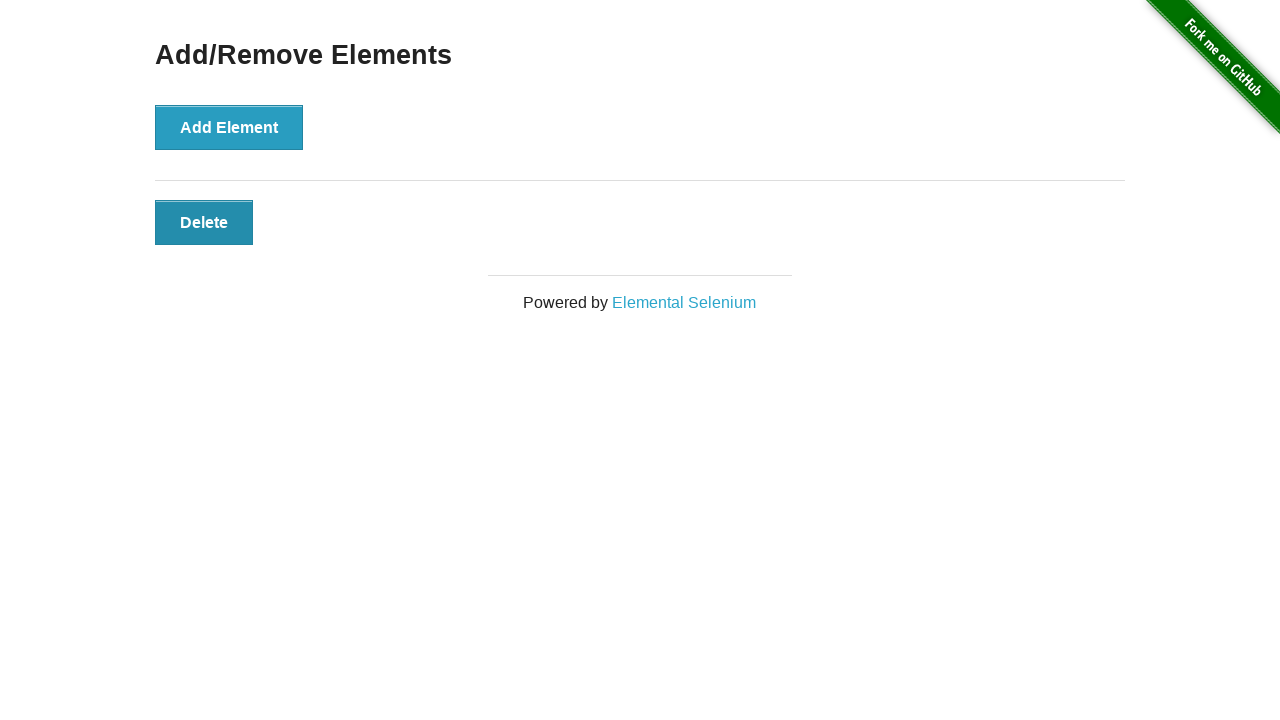

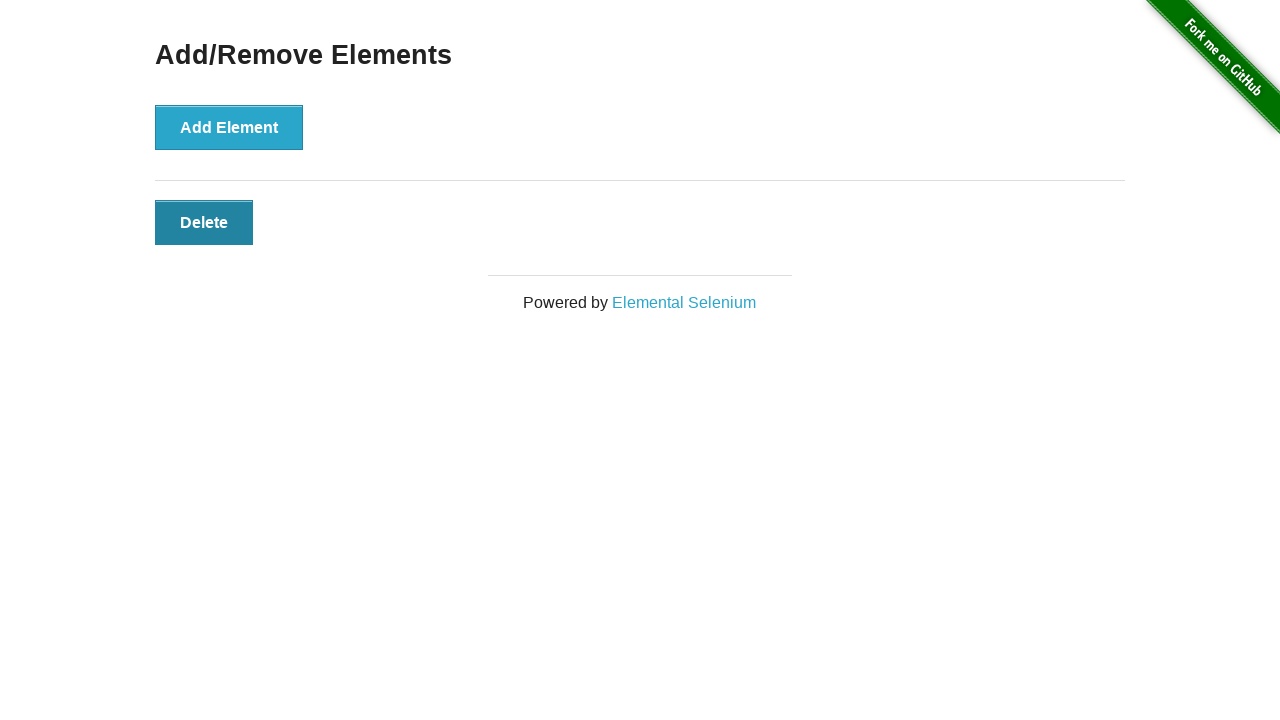